Tests geolocation functionality by clicking the "get coordinates" button and waiting for the coordinates element to become visible on the page.

Starting URL: https://bonigarcia.dev/selenium-webdriver-java/geolocation.html

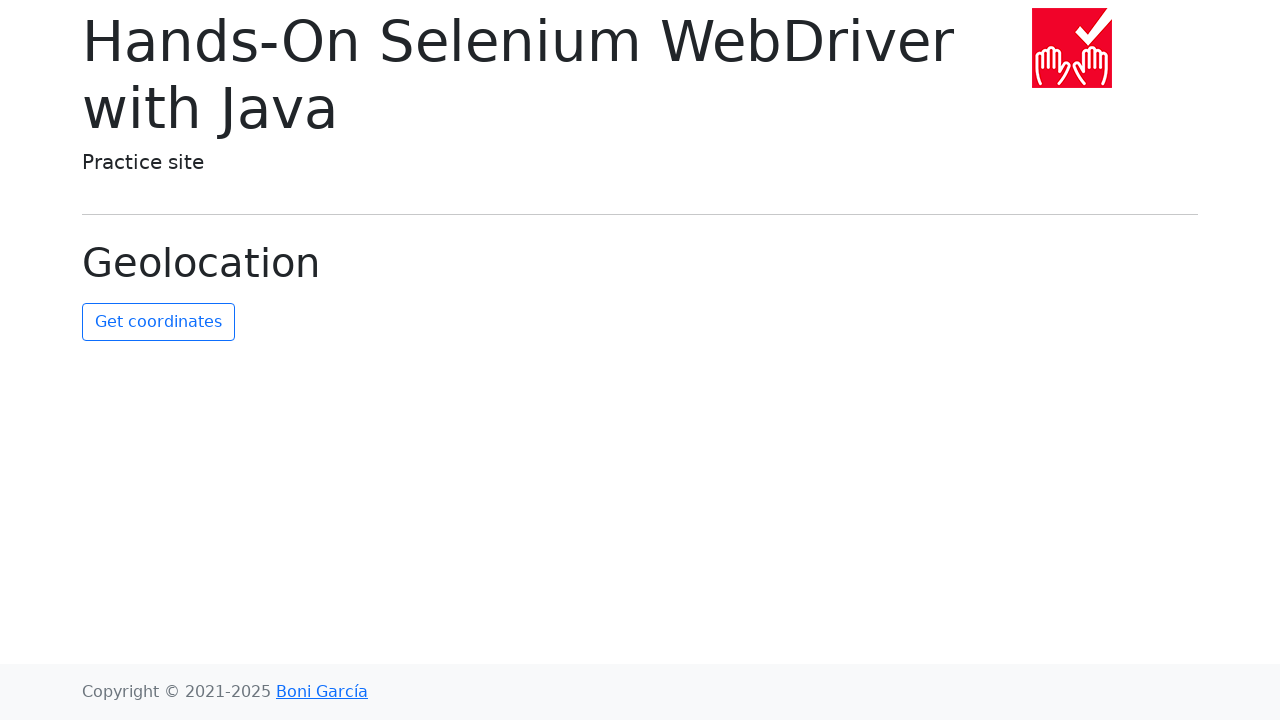

Granted geolocation permissions for bonigarcia.dev
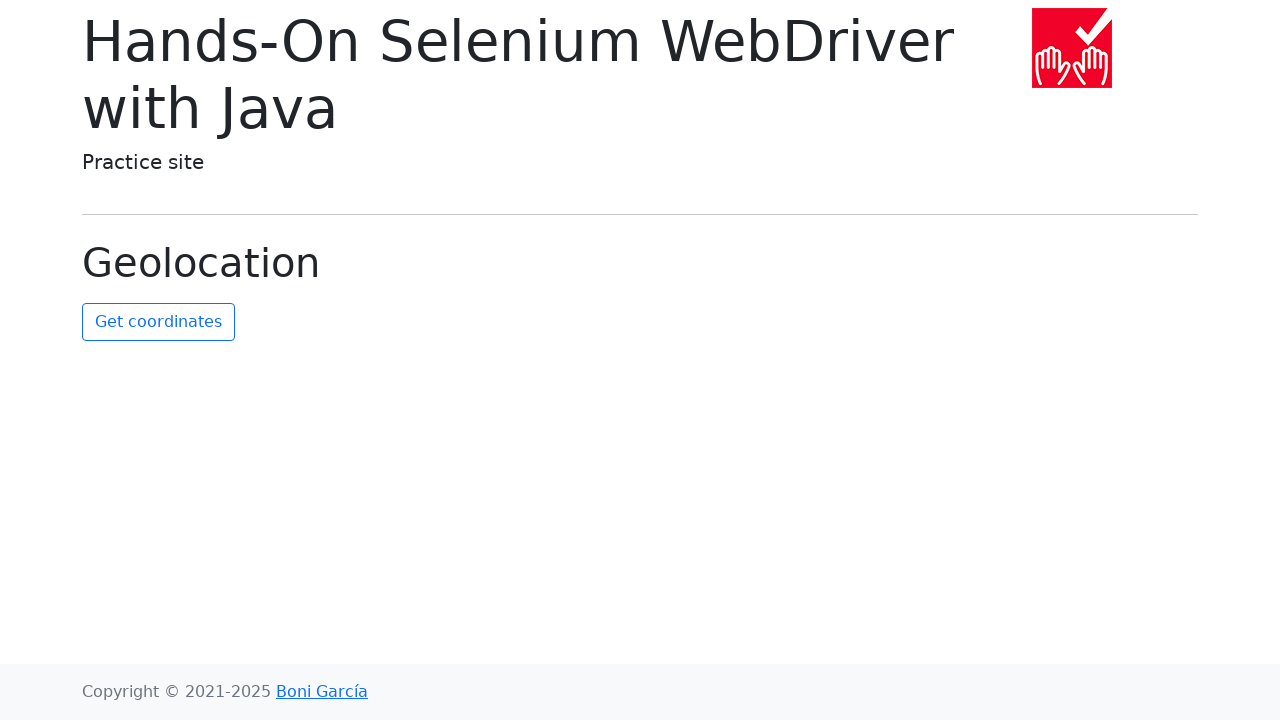

Set mock geolocation to New York coordinates (40.7128, -74.0060)
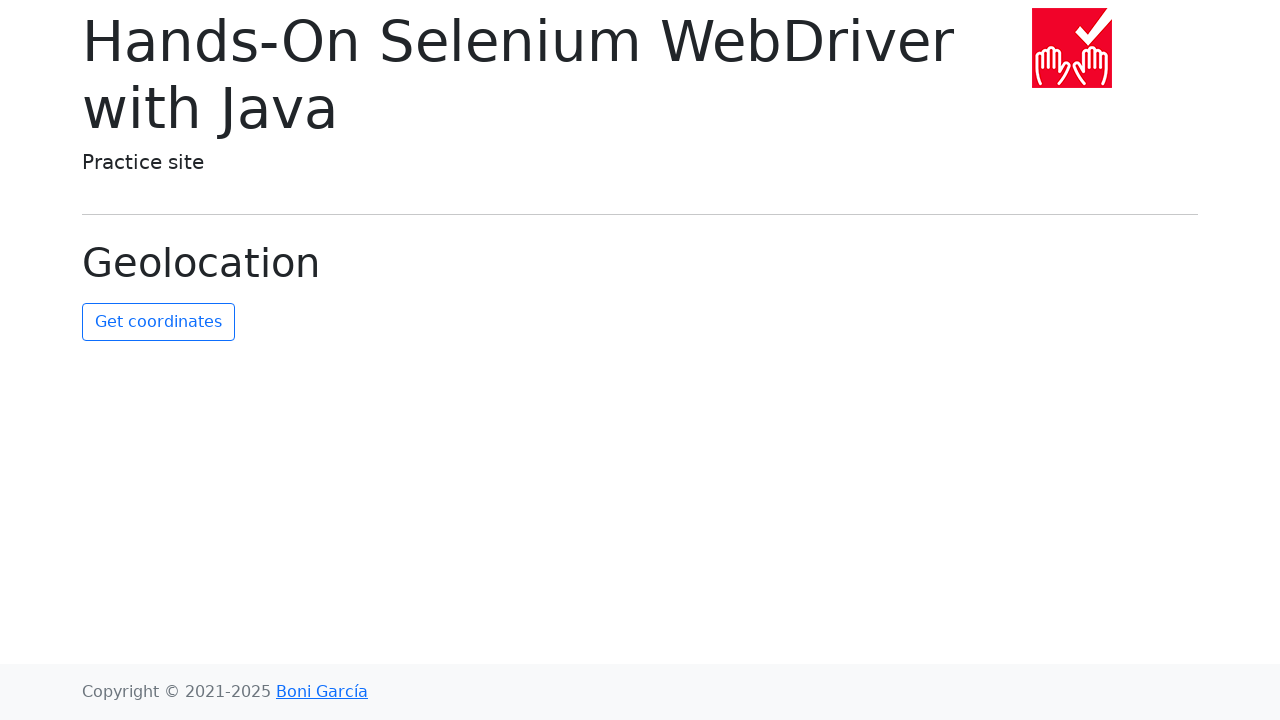

Clicked the 'get coordinates' button at (158, 322) on #get-coordinates
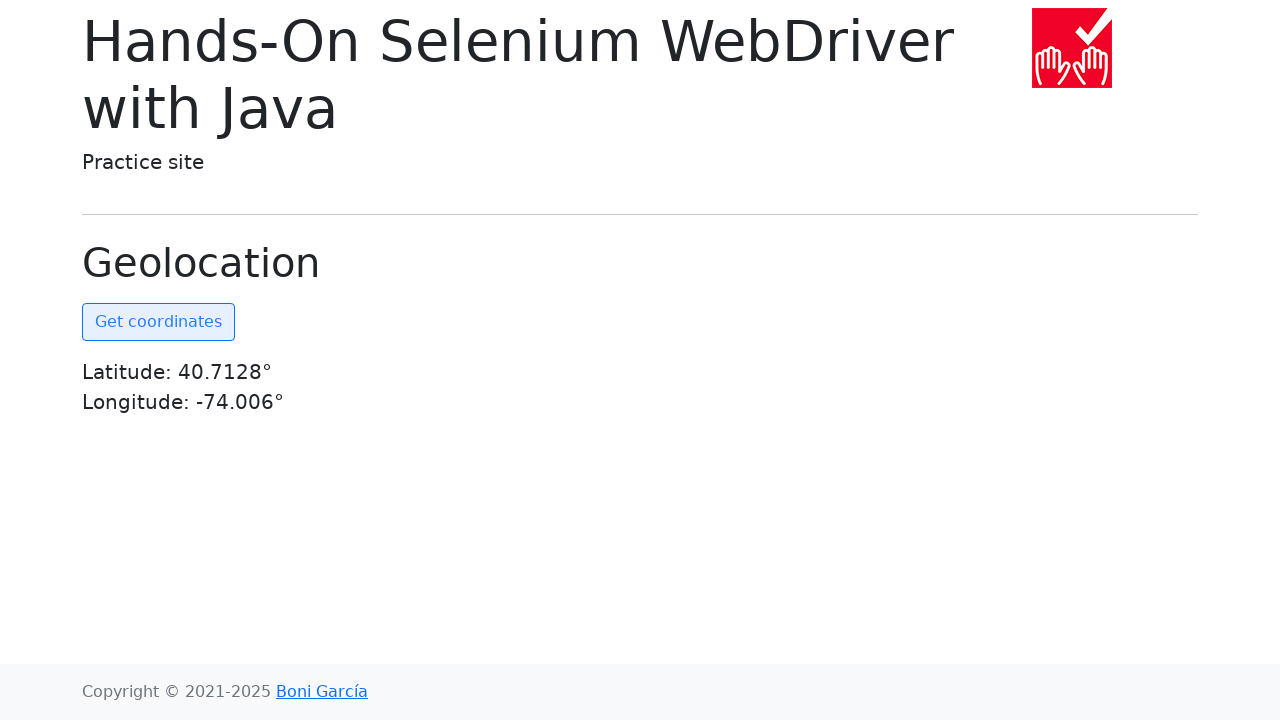

Coordinates element became visible on the page
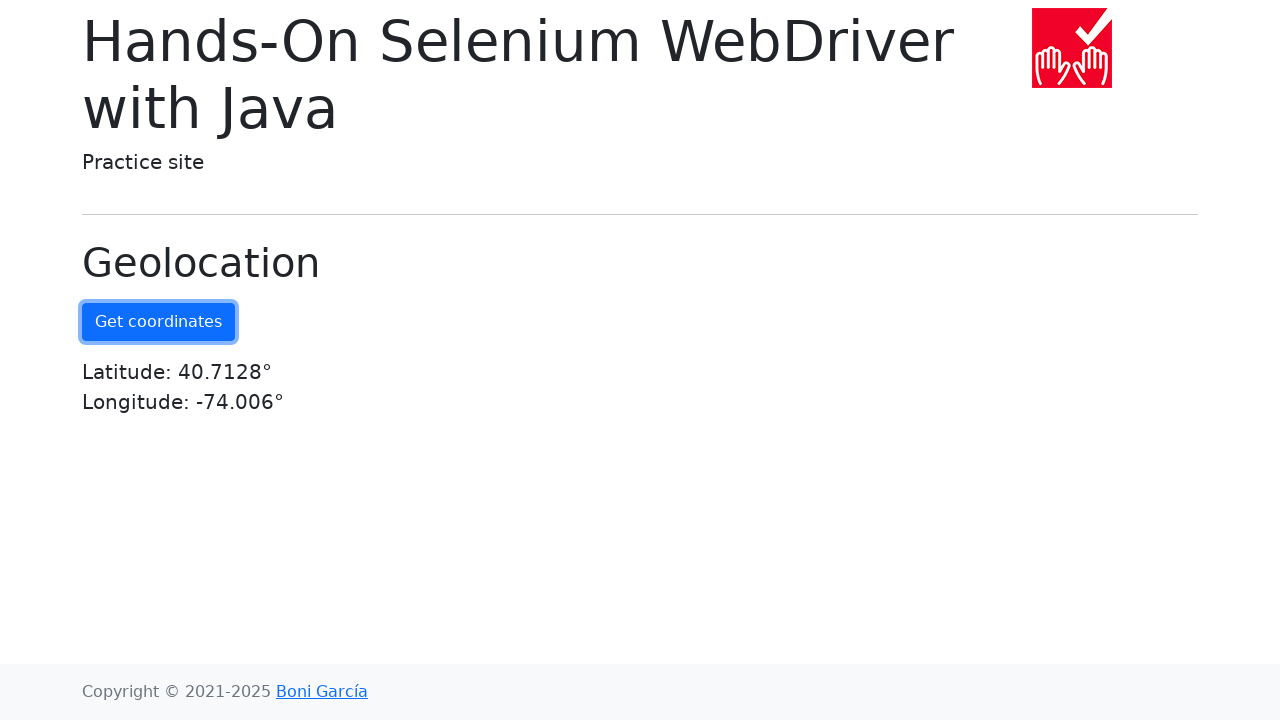

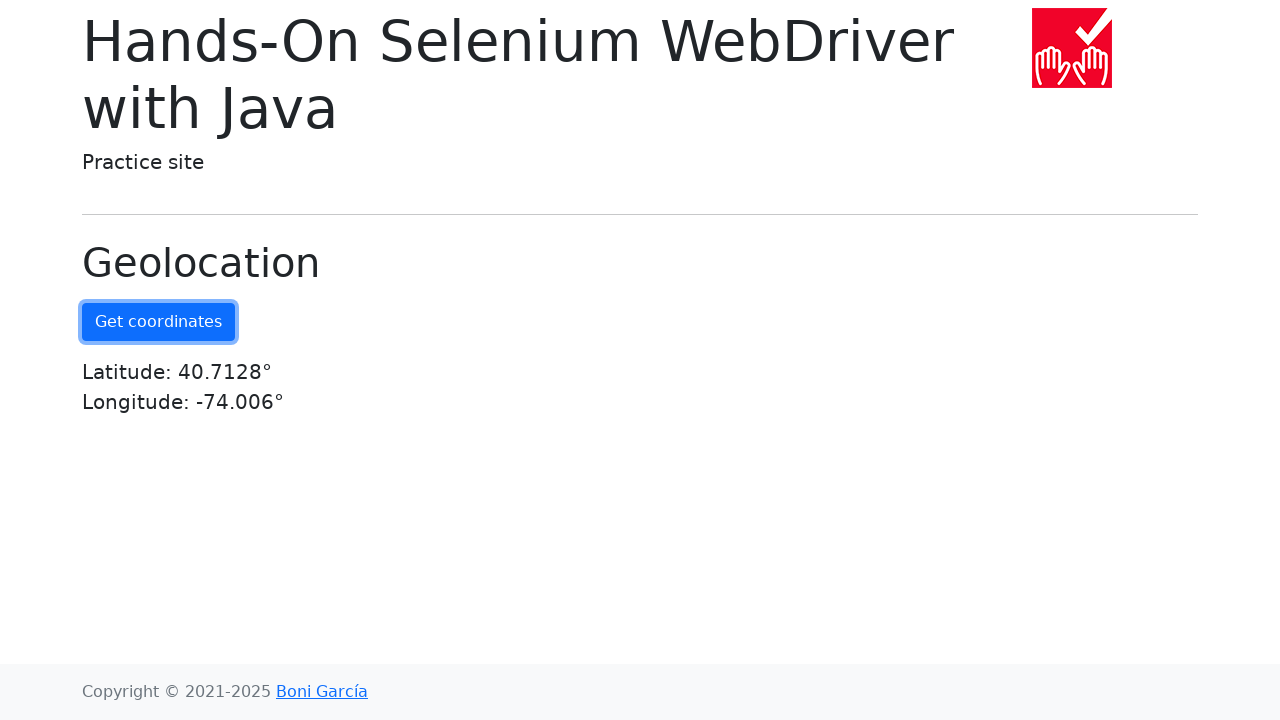